Tests Bootstrap dropdown with search functionality by selecting multiple countries from a searchable dropdown

Starting URL: https://www.lambdatest.com/selenium-playground/jquery-dropdown-search-demo

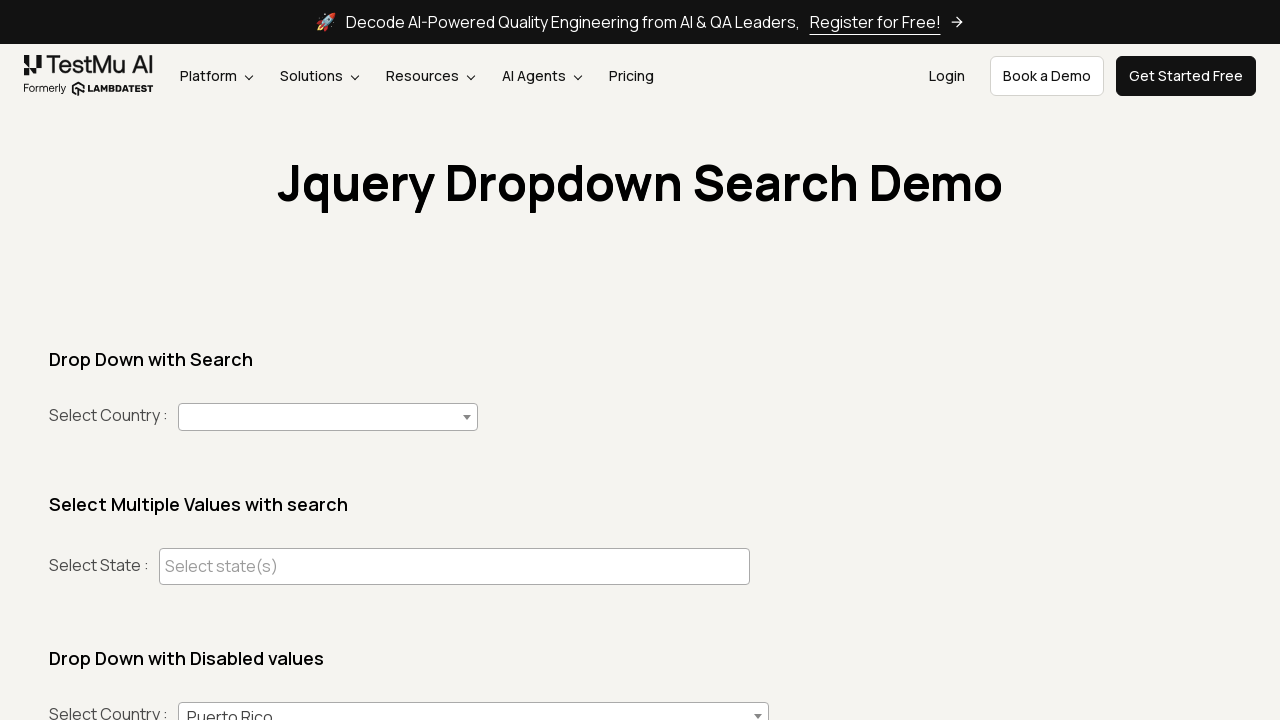

Clicked country dropdown to open it at (328, 417) on #country+span
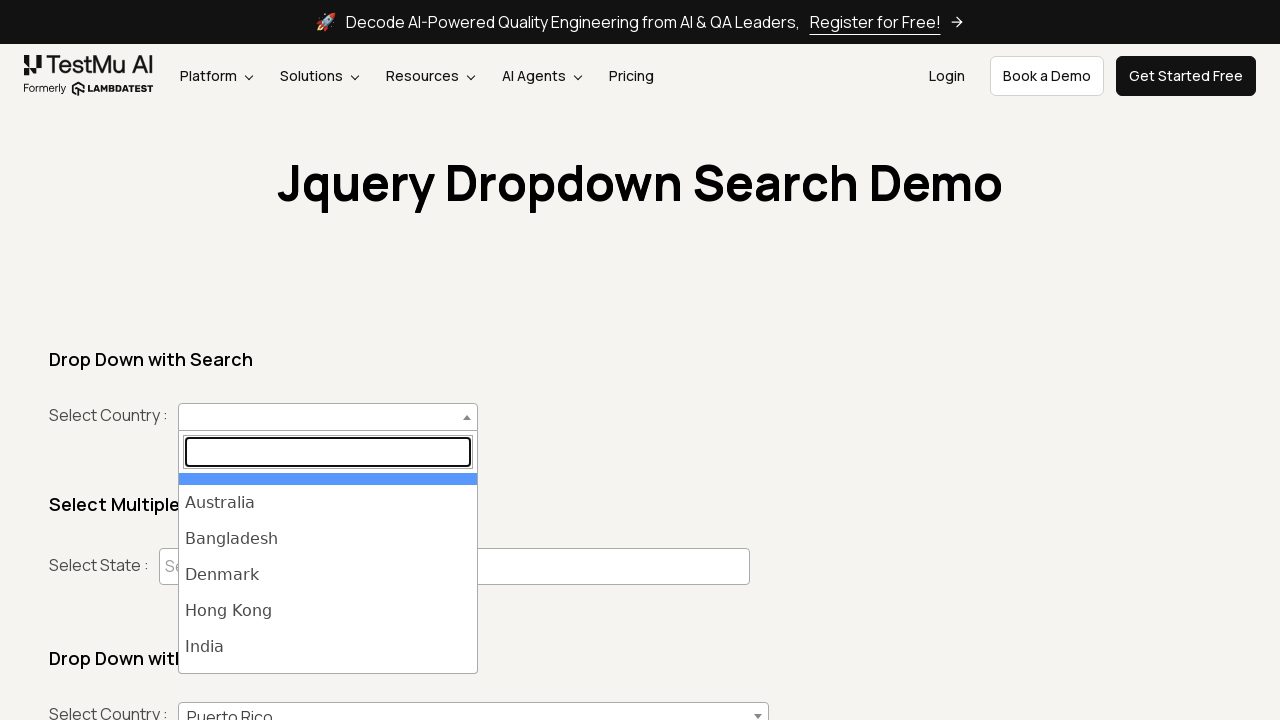

Selected India from the dropdown at (328, 647) on #select2-country-results li:has-text('India')
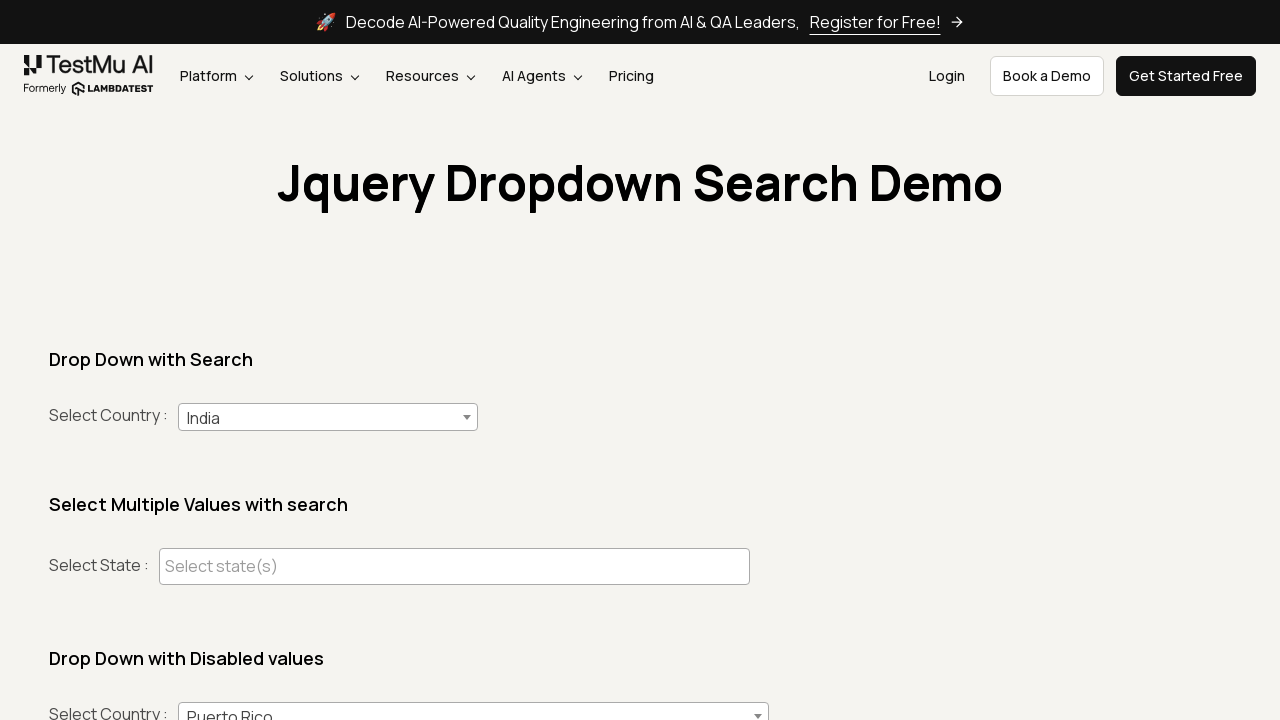

Clicked country dropdown to open it again at (328, 417) on #country+span
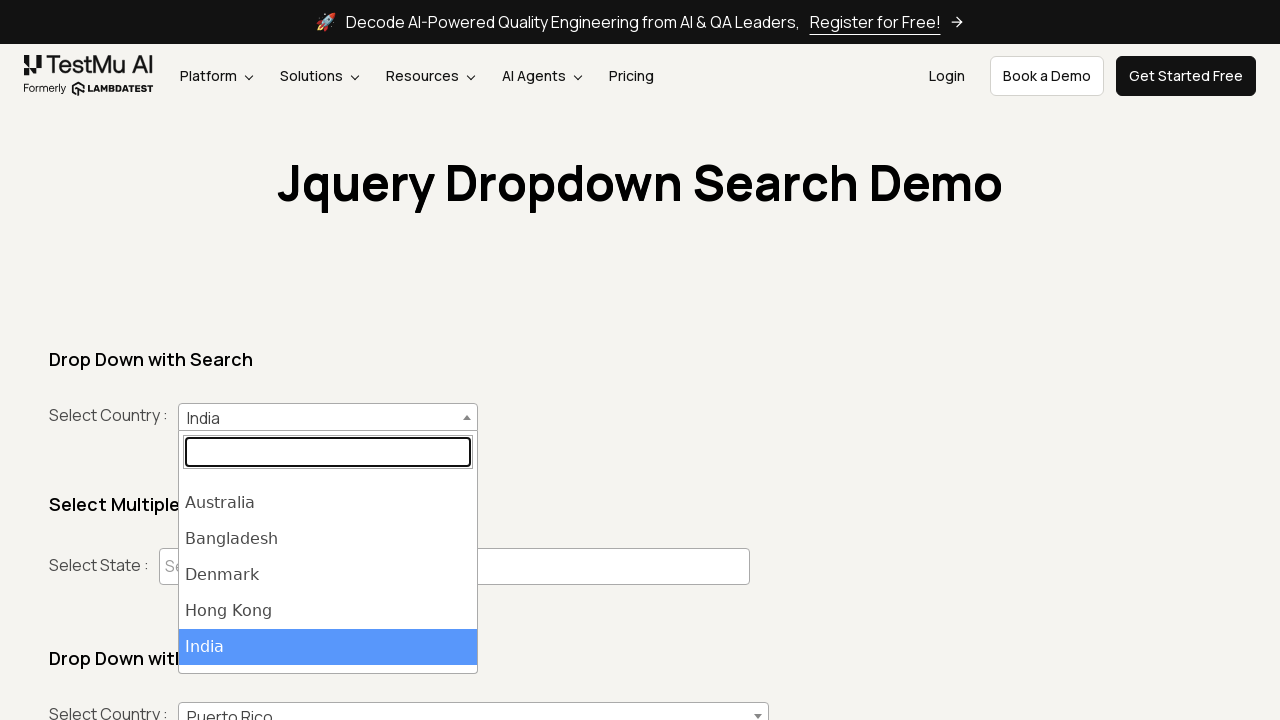

Selected Denmark from the dropdown at (328, 575) on #select2-country-results li:has-text('Denmark')
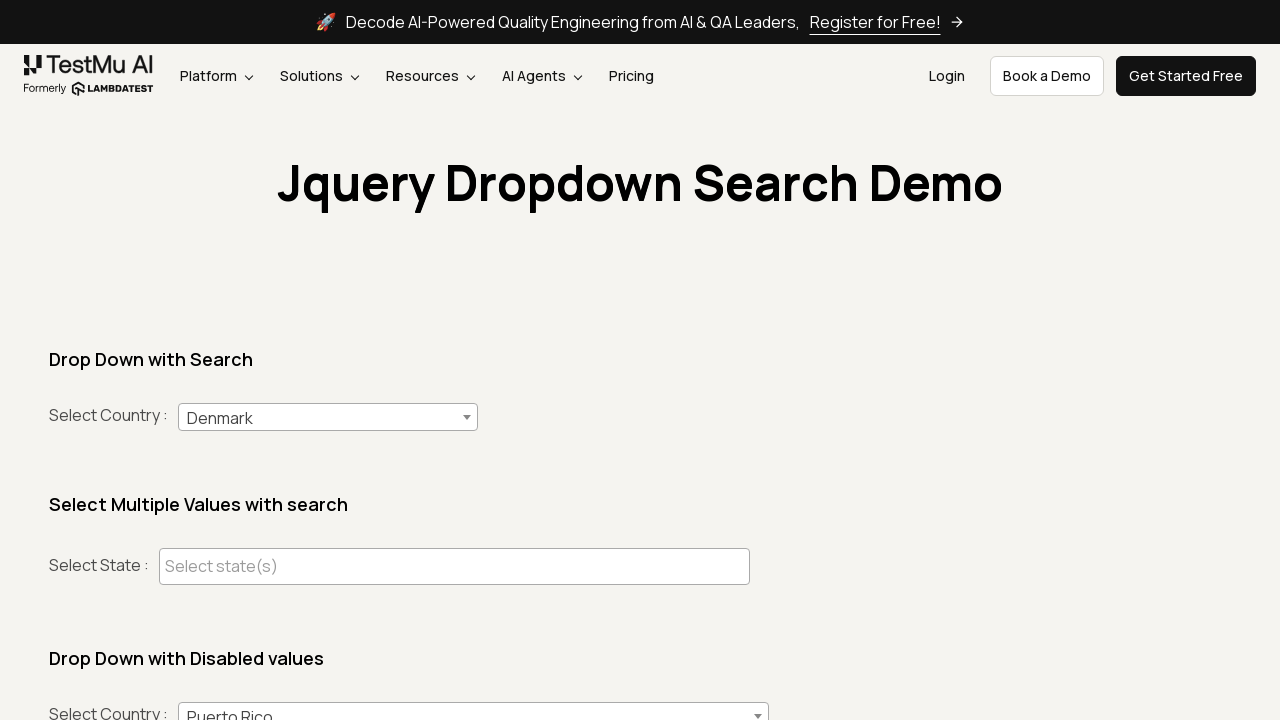

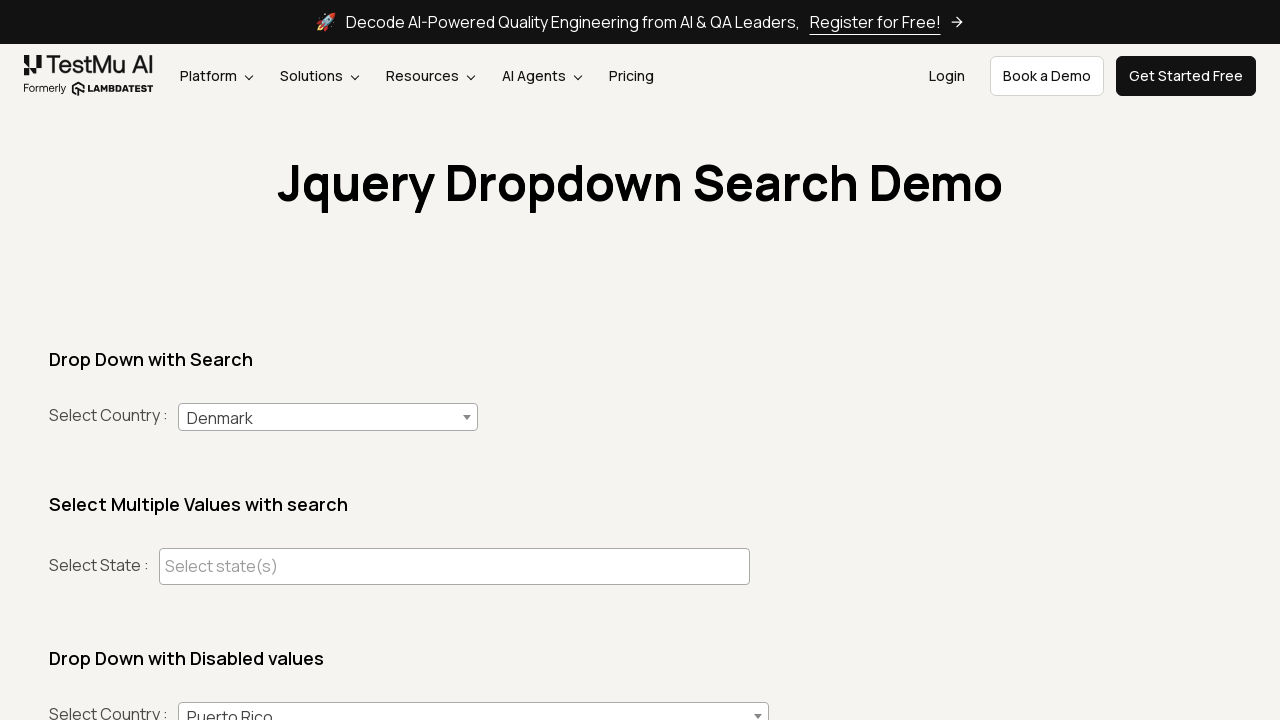